Tests table interaction on an automation practice page by locating a product table, verifying it loads correctly, and checking the table structure (rows and columns).

Starting URL: https://www.rahulshettyacademy.com/AutomationPractice/

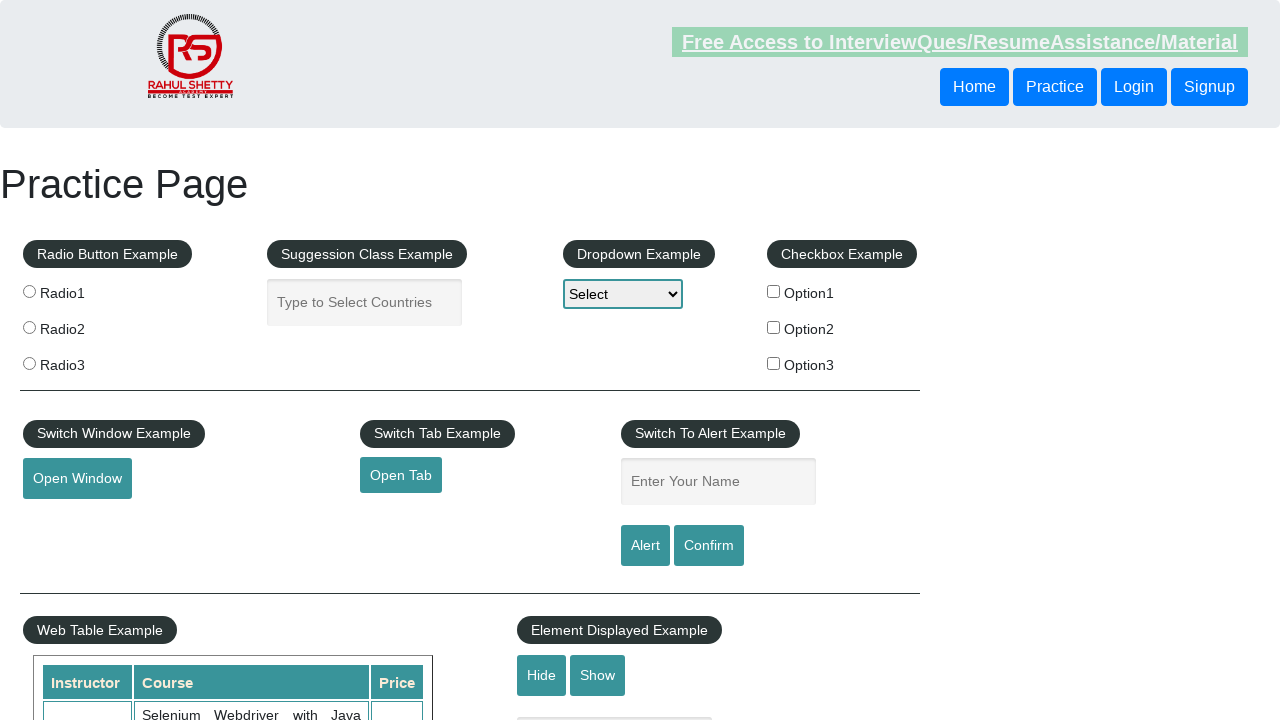

Navigated to Rahul Shetty Academy automation practice page
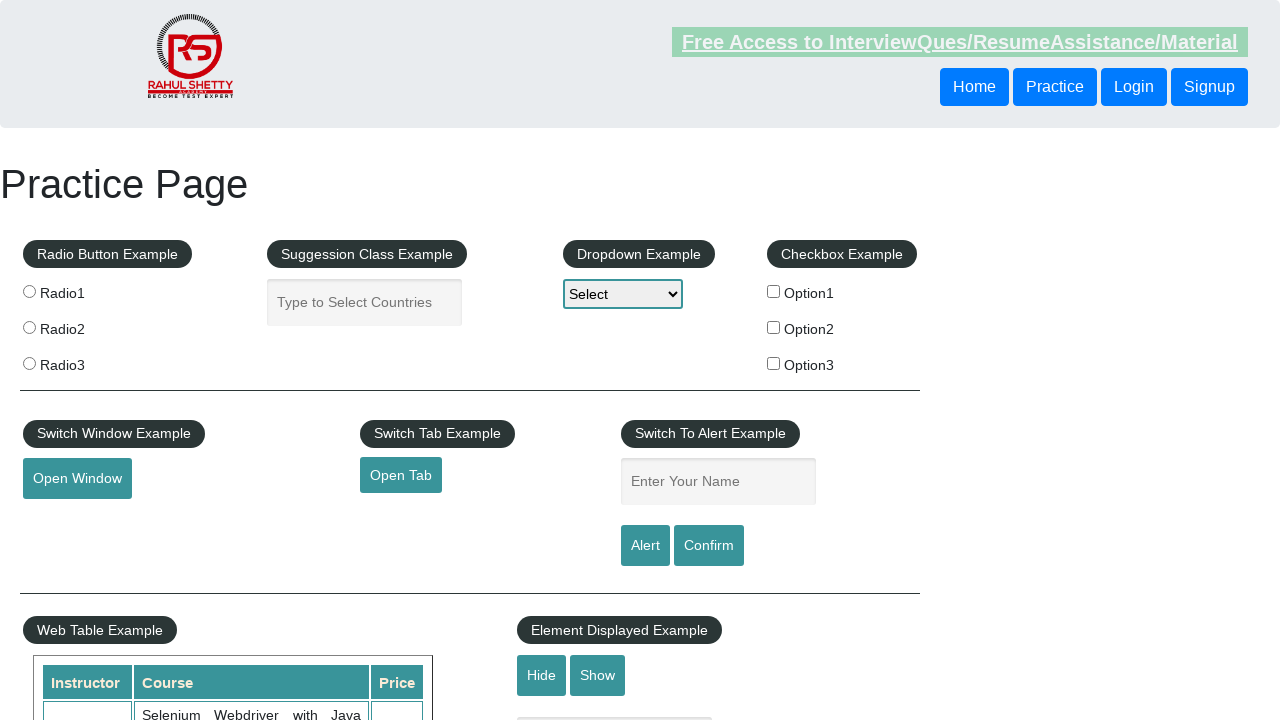

Product table loaded successfully
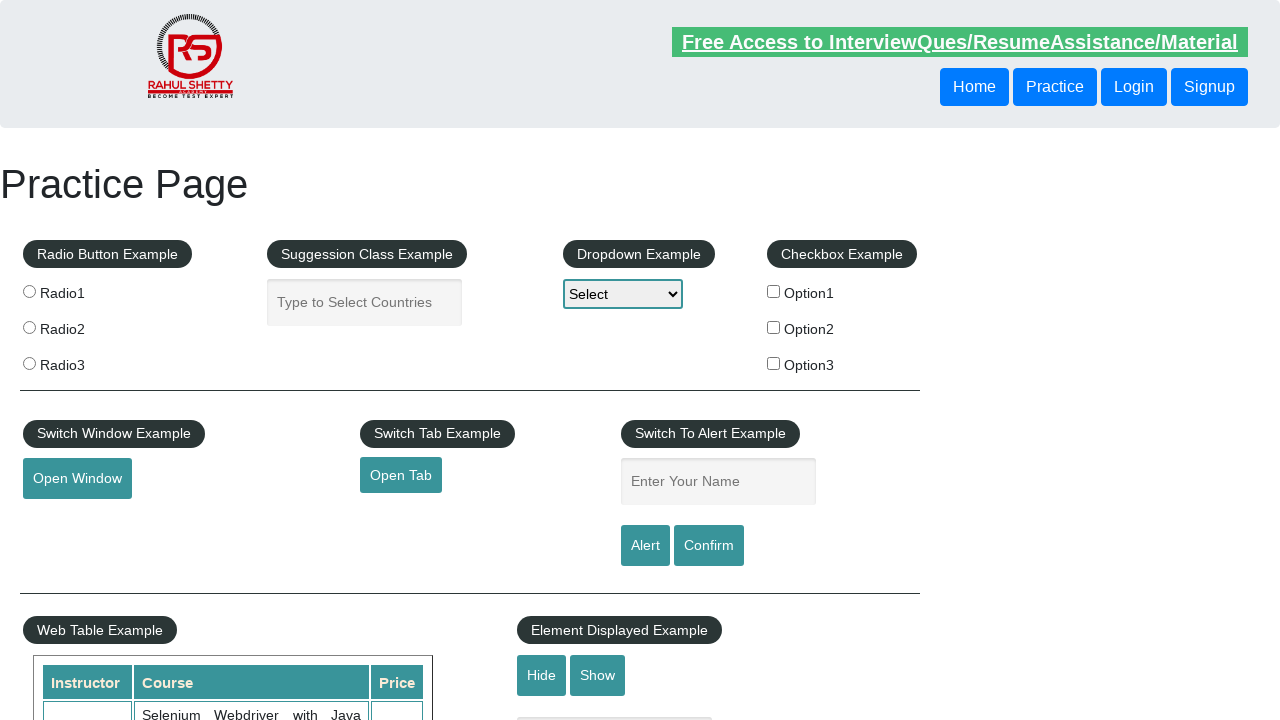

Located product table body element
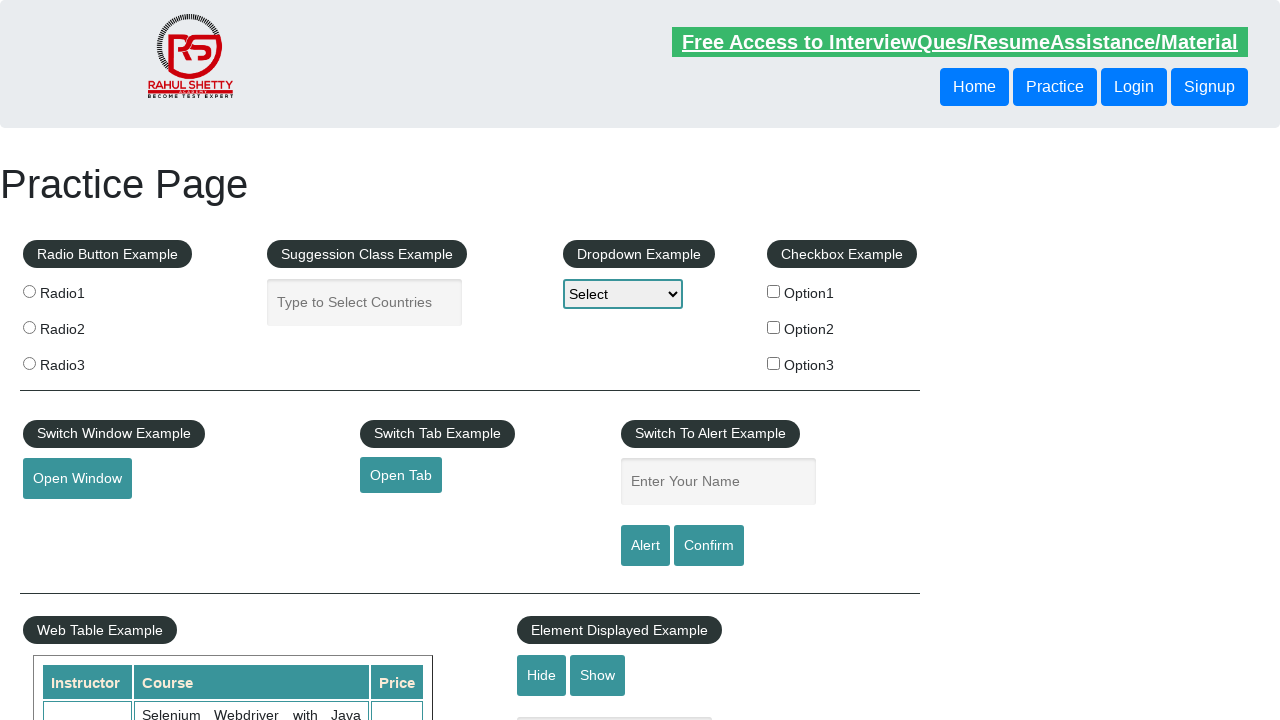

Located all table rows
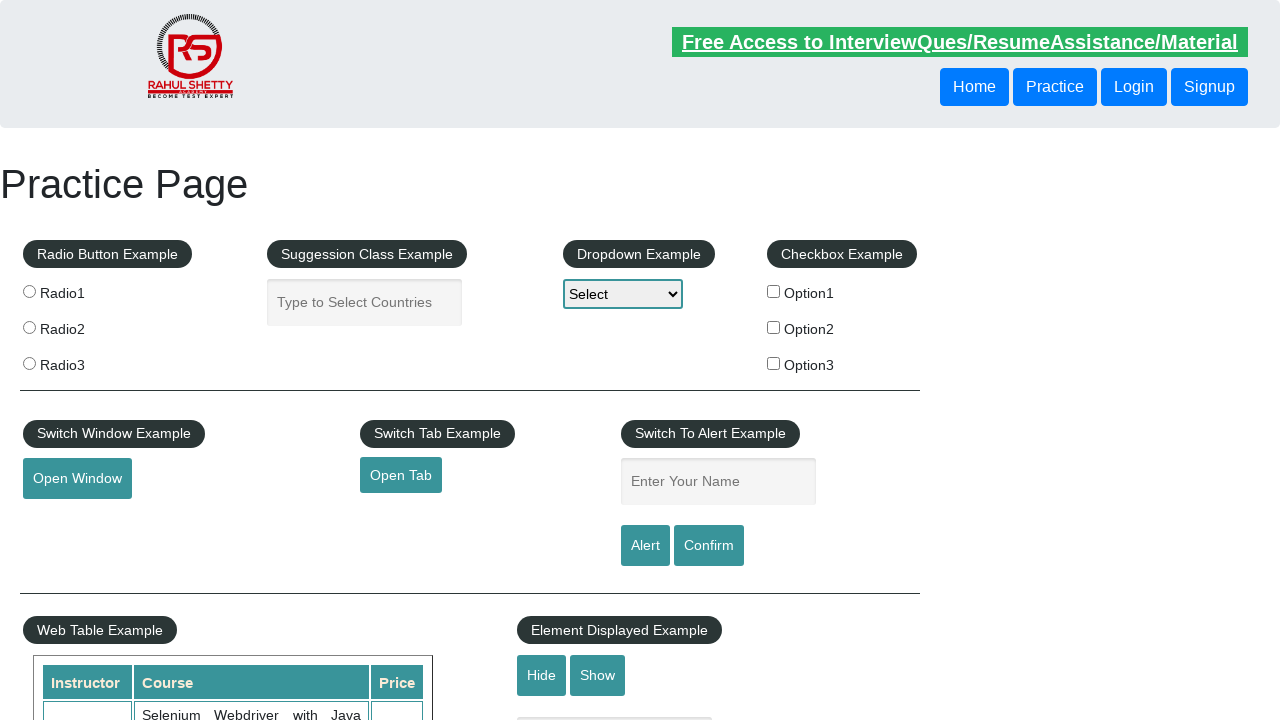

Table contains 20 rows
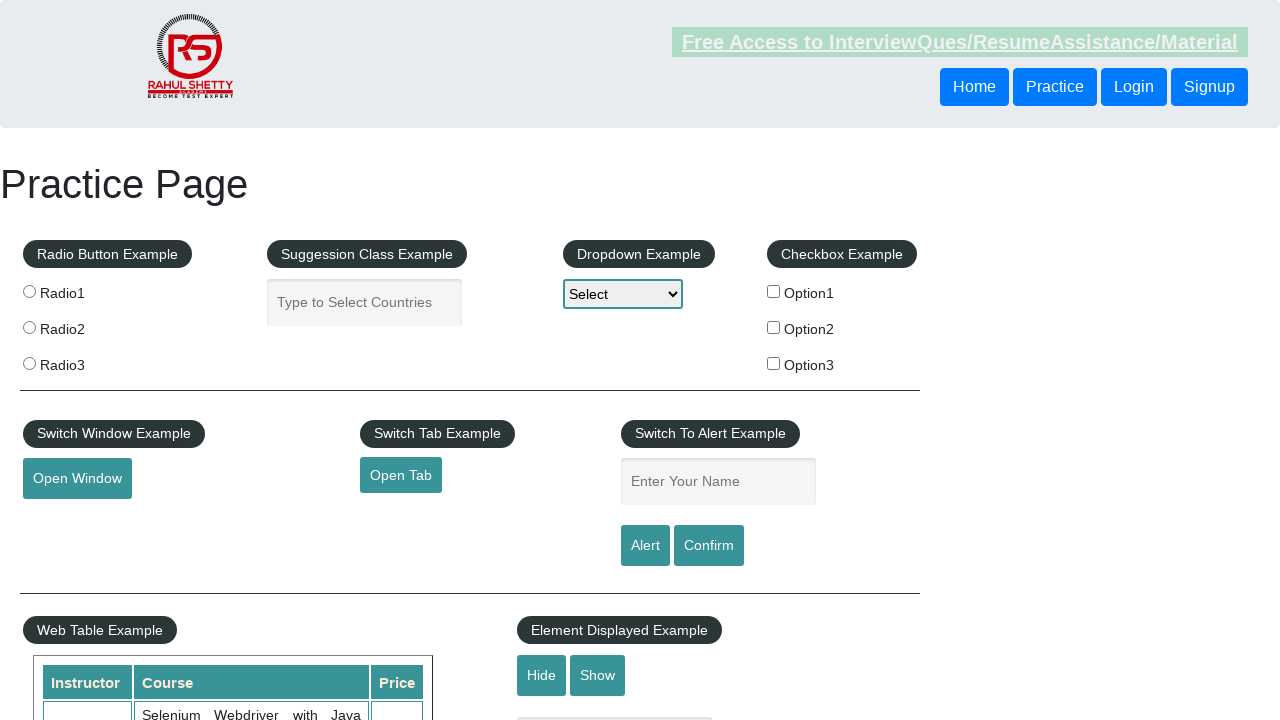

Verified row 1 is accessible and visible
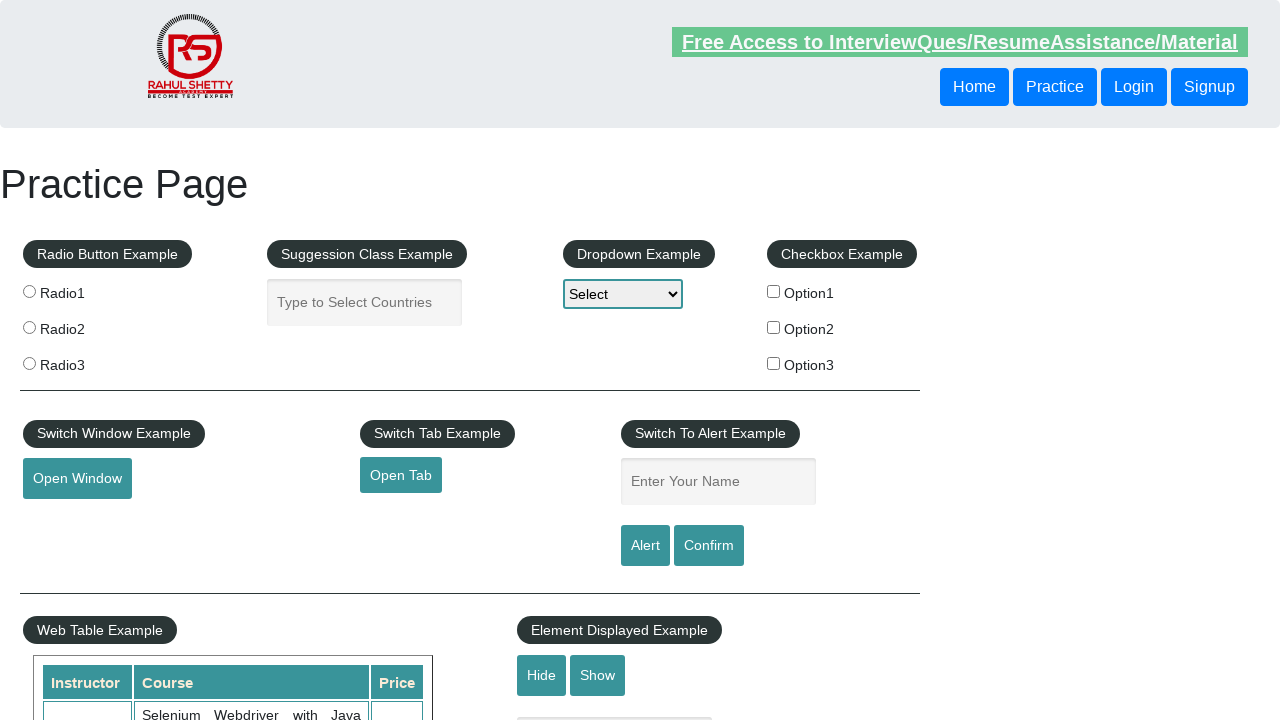

Verified row 2 is accessible and visible
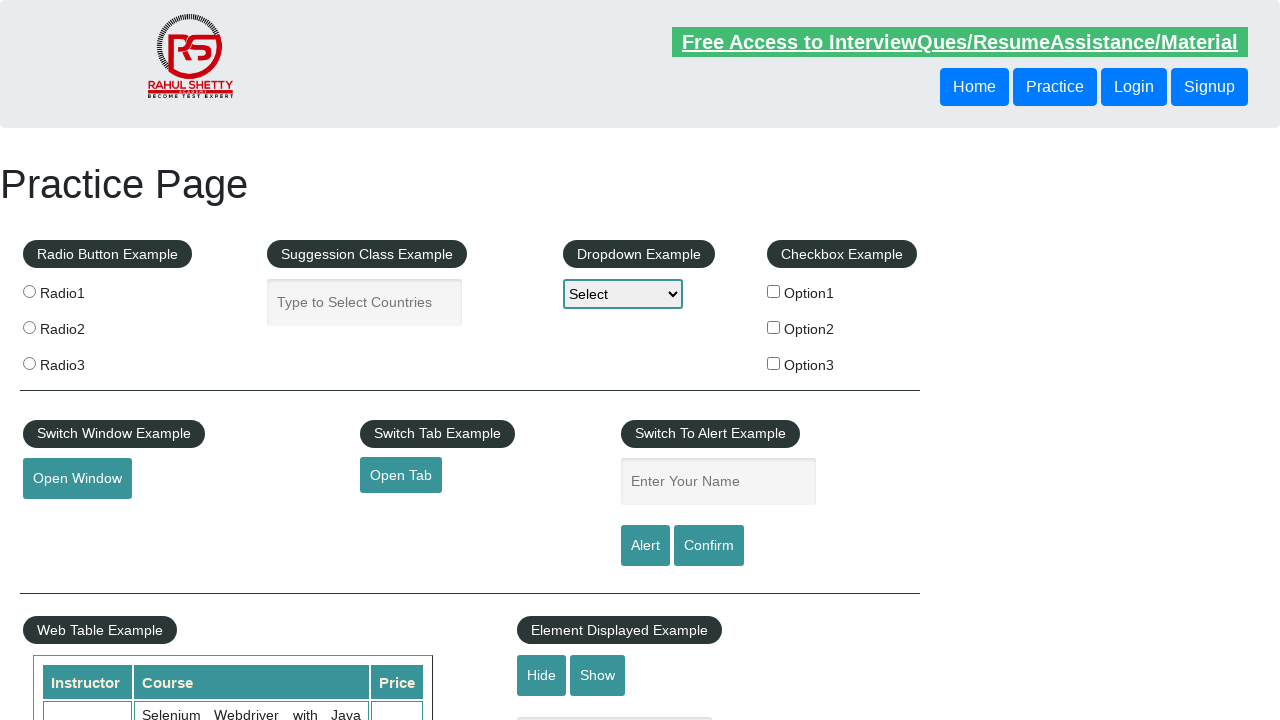

Verified row 3 is accessible and visible
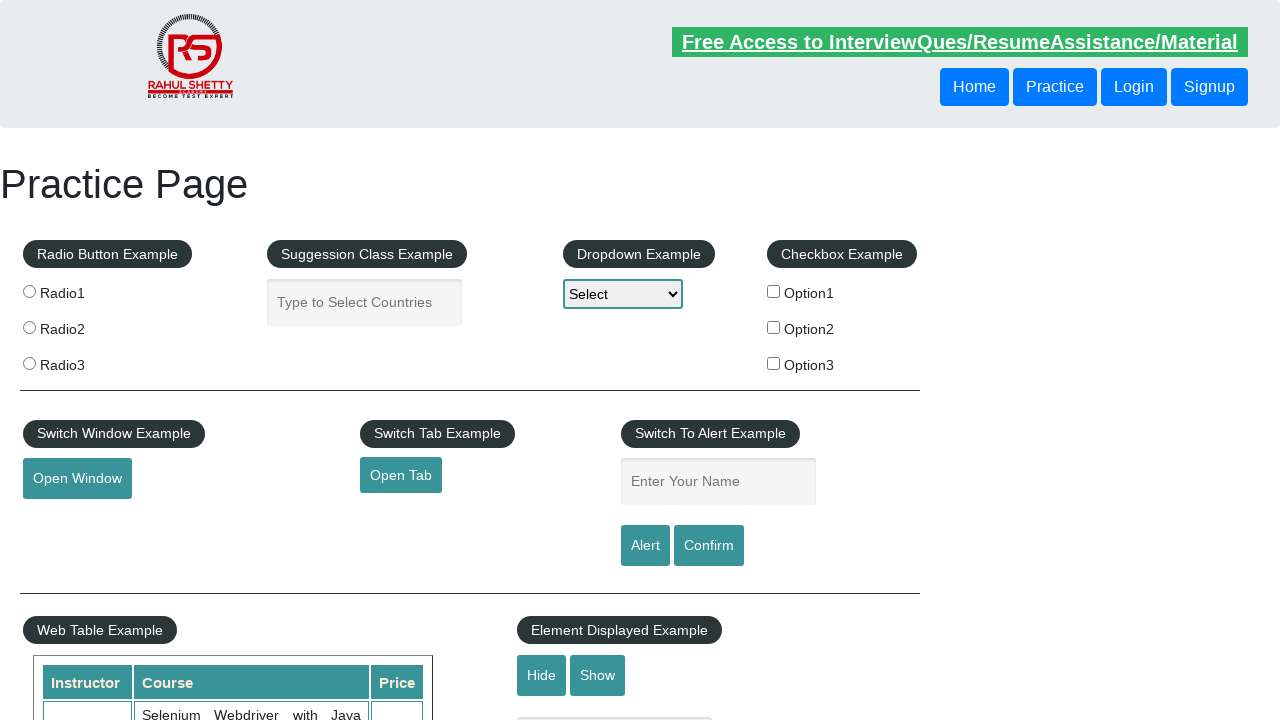

Verified row 4 is accessible and visible
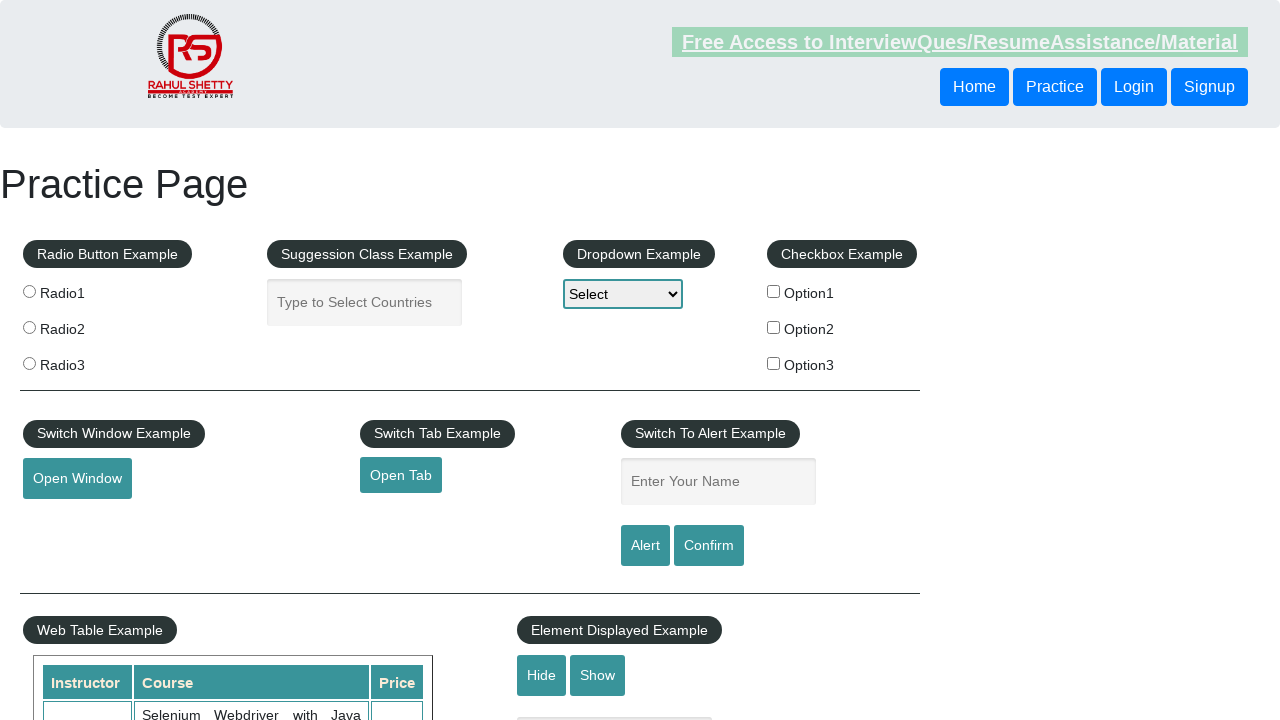

Verified row 5 is accessible and visible
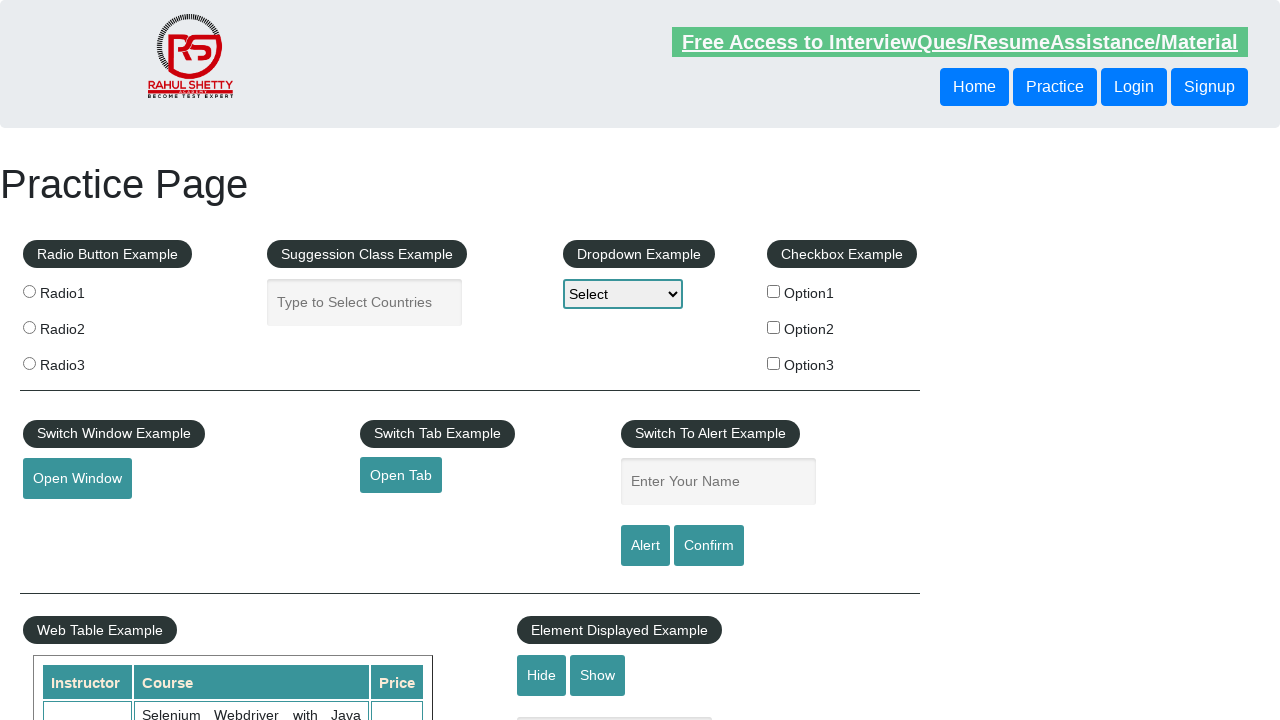

Verified row 6 is accessible and visible
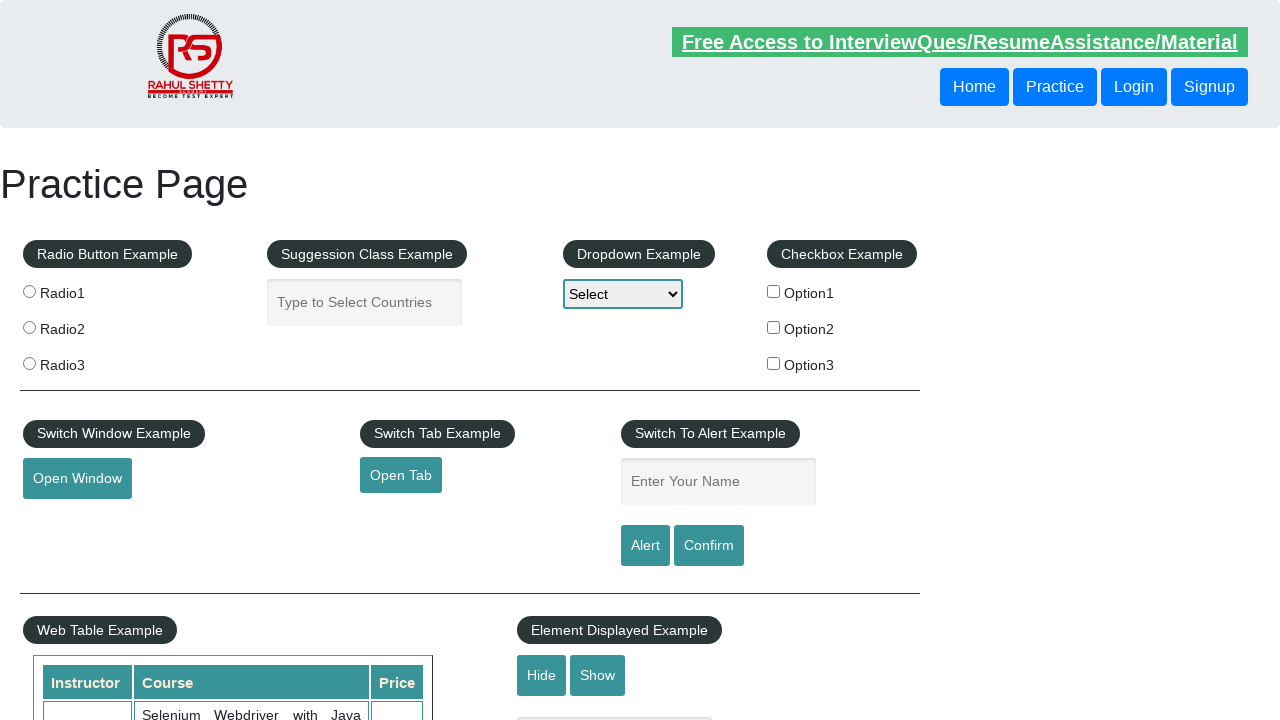

Verified row 7 is accessible and visible
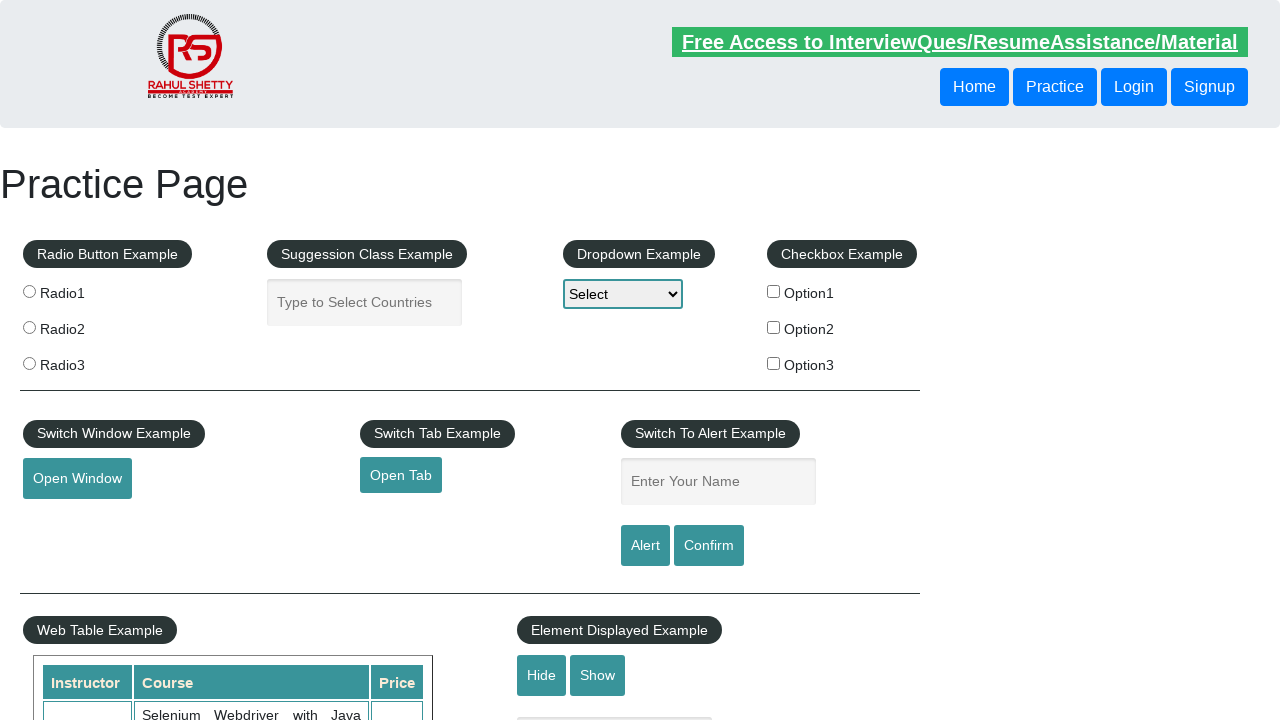

Verified row 8 is accessible and visible
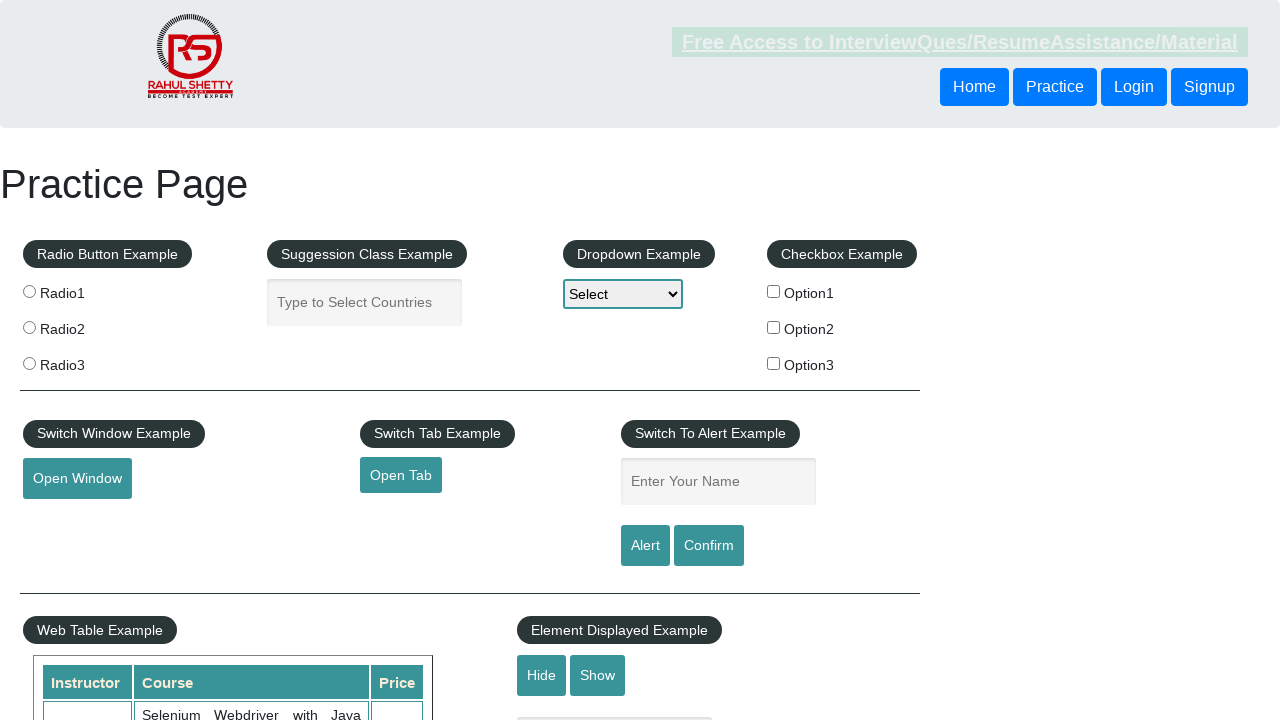

Verified row 9 is accessible and visible
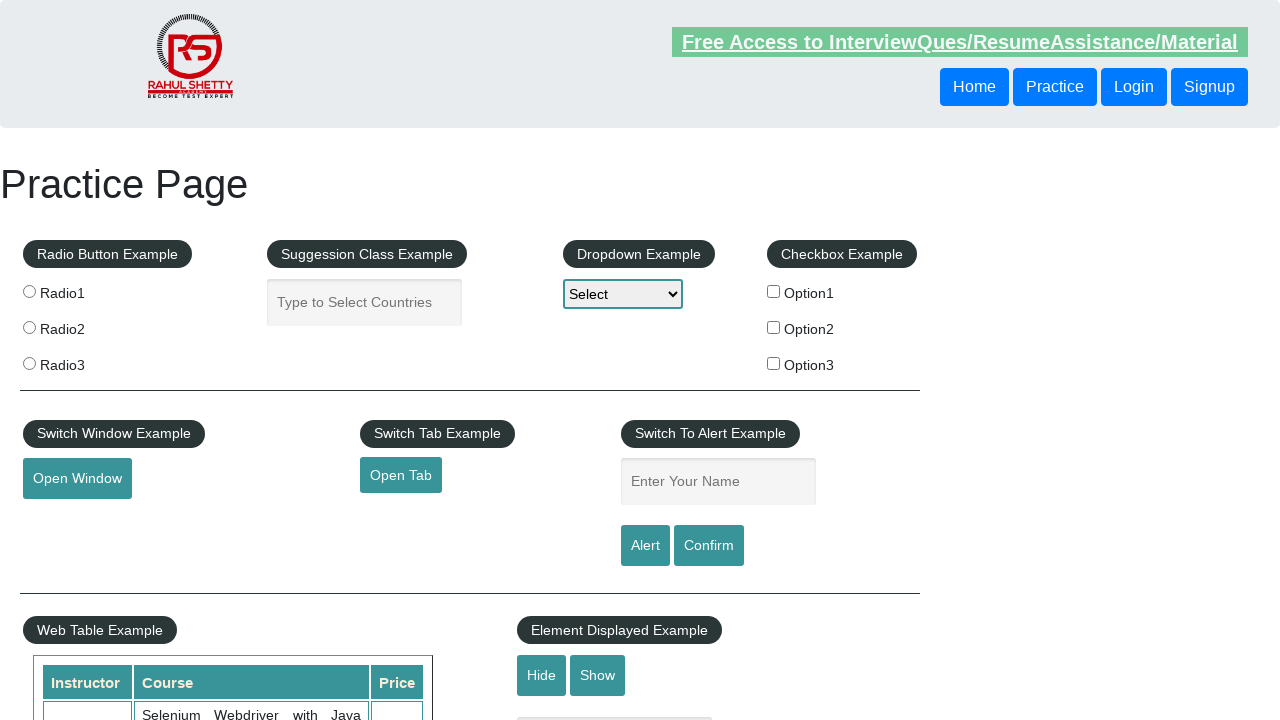

Verified row 10 is accessible and visible
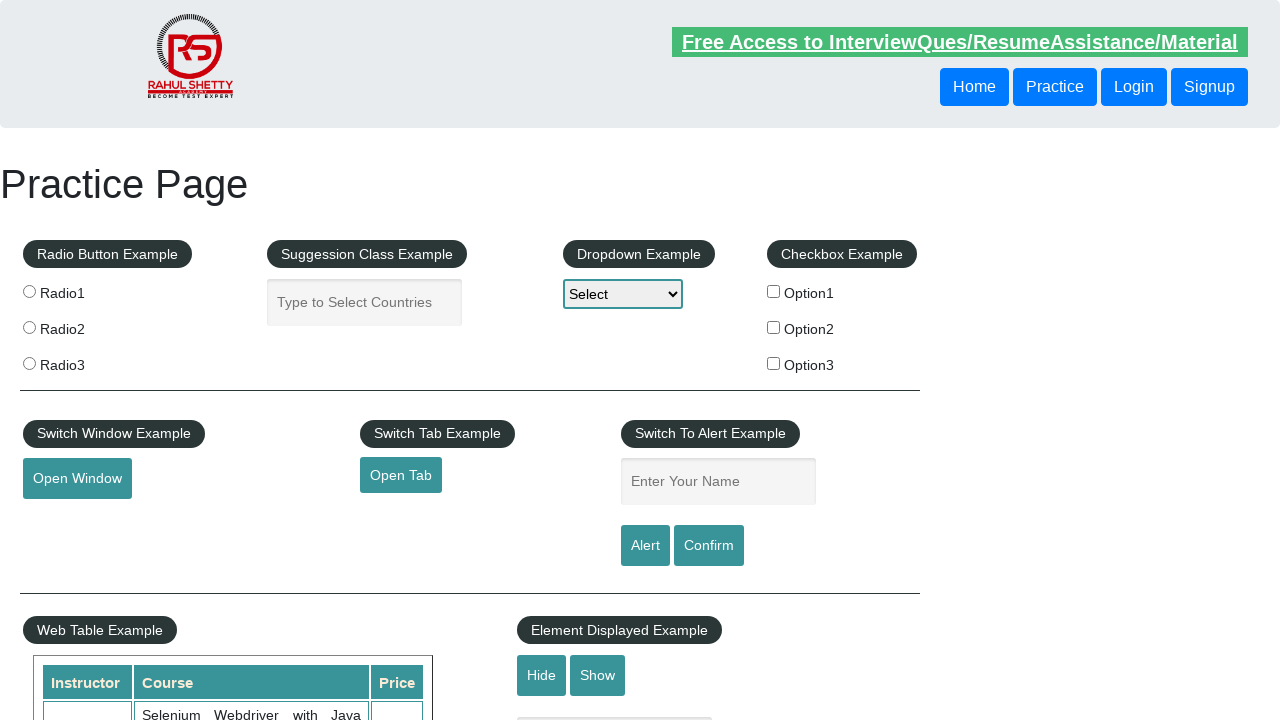

Verified row 11 is accessible and visible
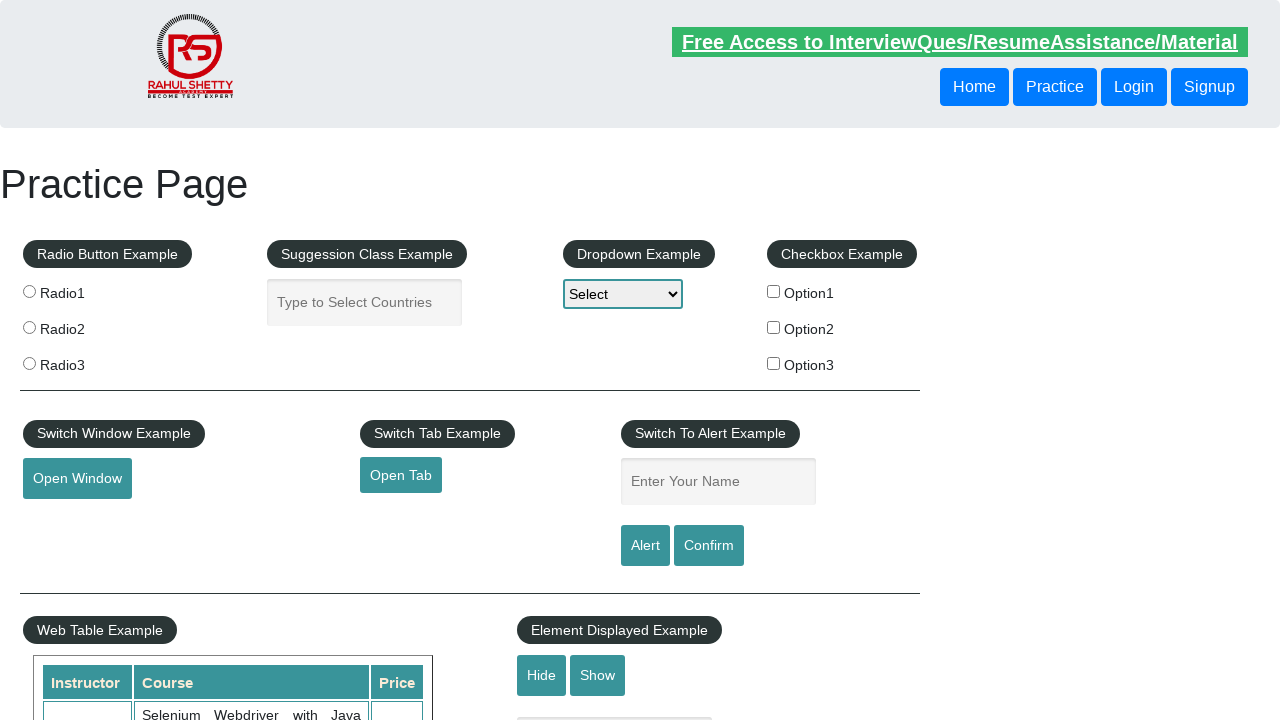

Verified row 12 is accessible and visible
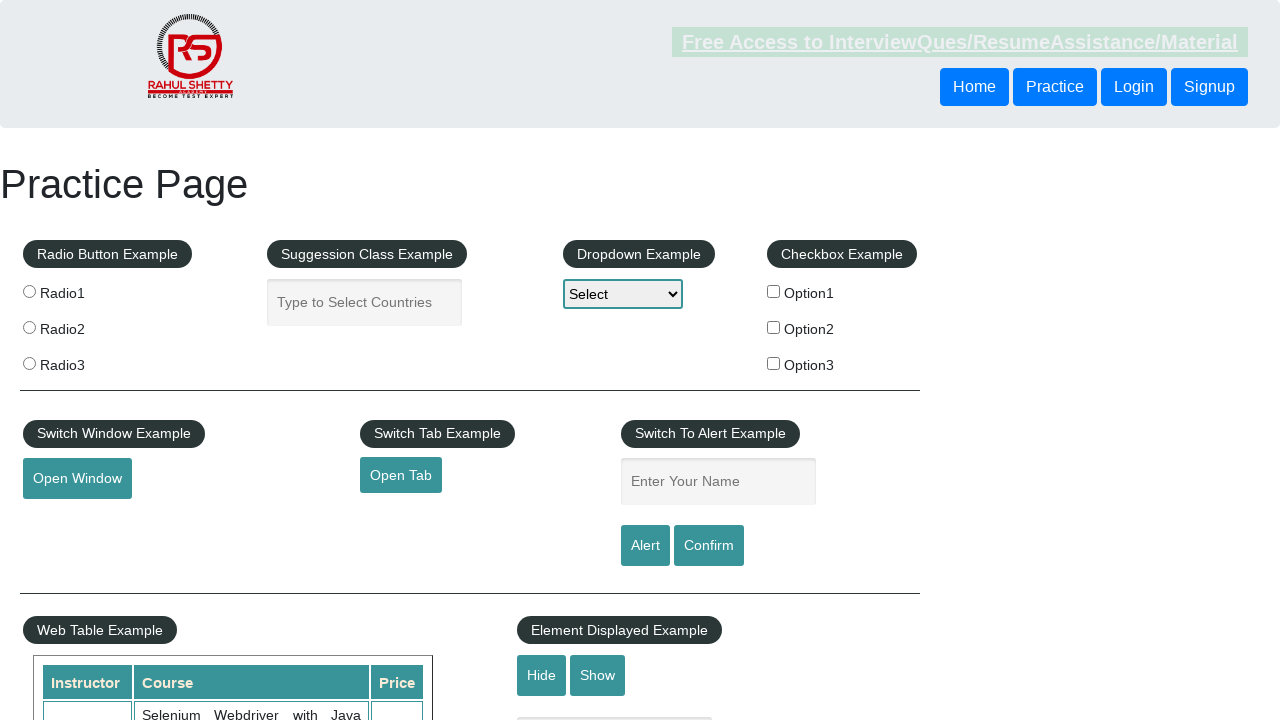

Verified row 13 is accessible and visible
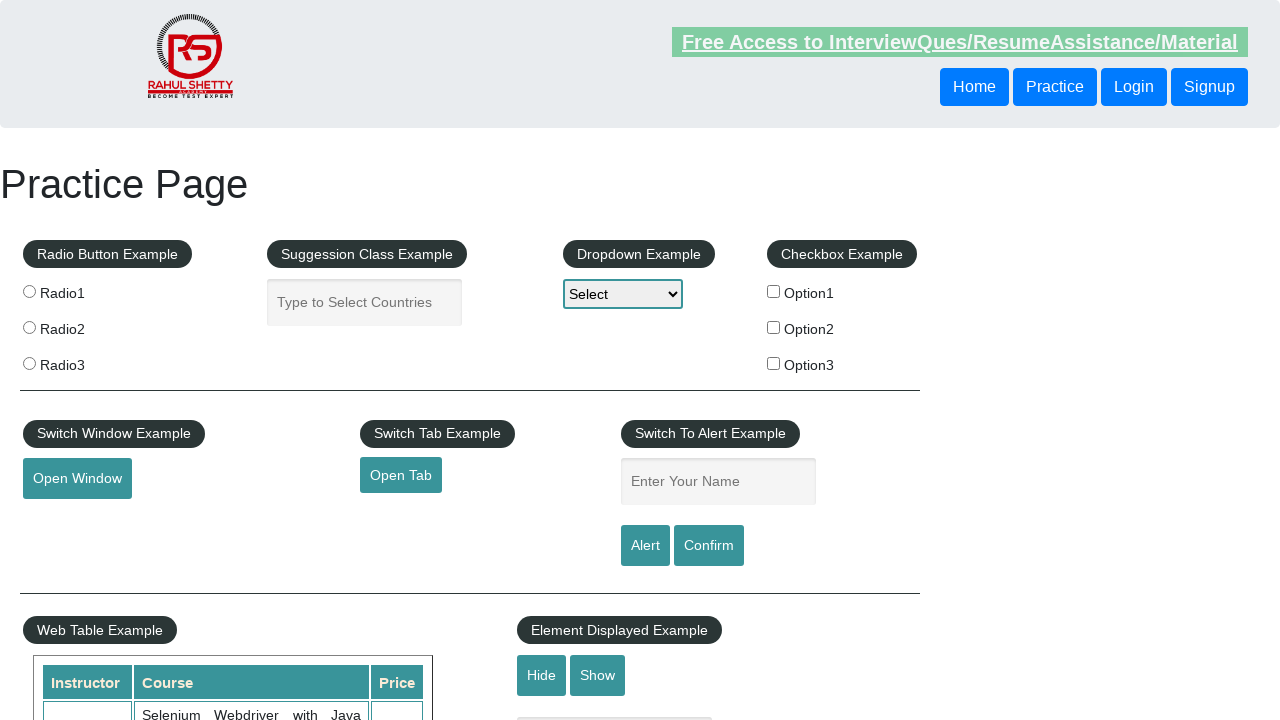

Verified row 14 is accessible and visible
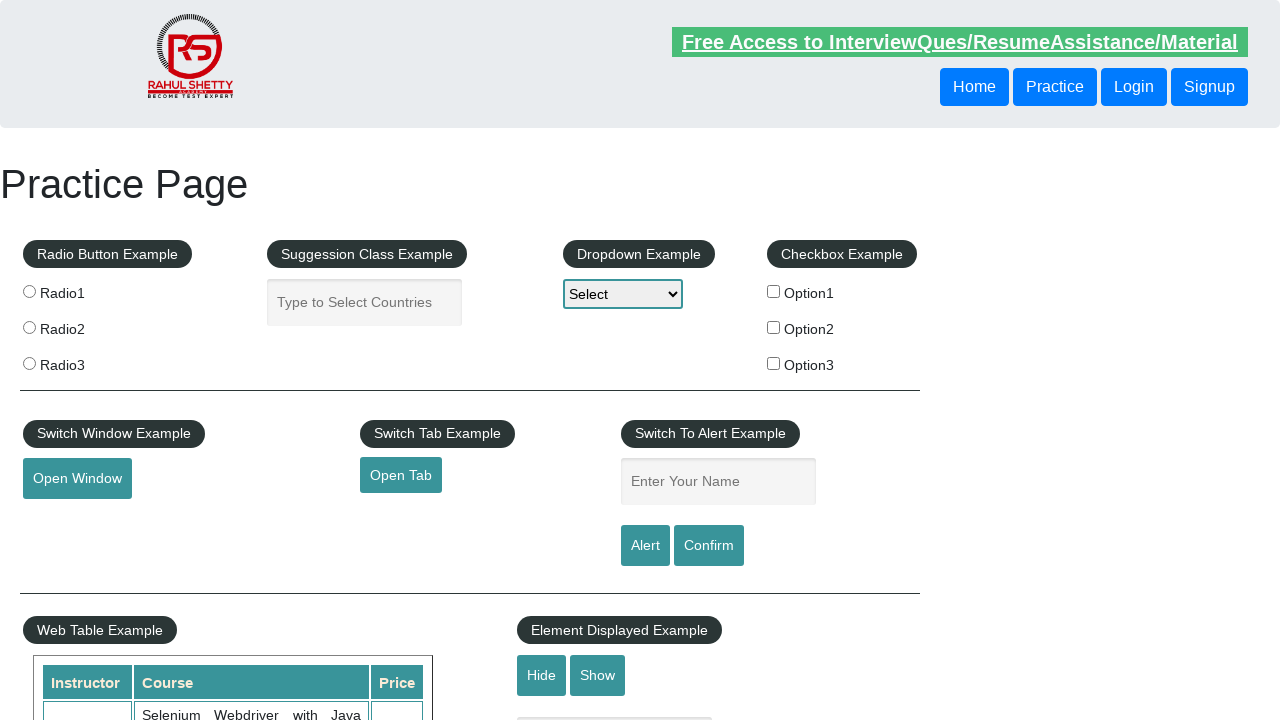

Verified row 15 is accessible and visible
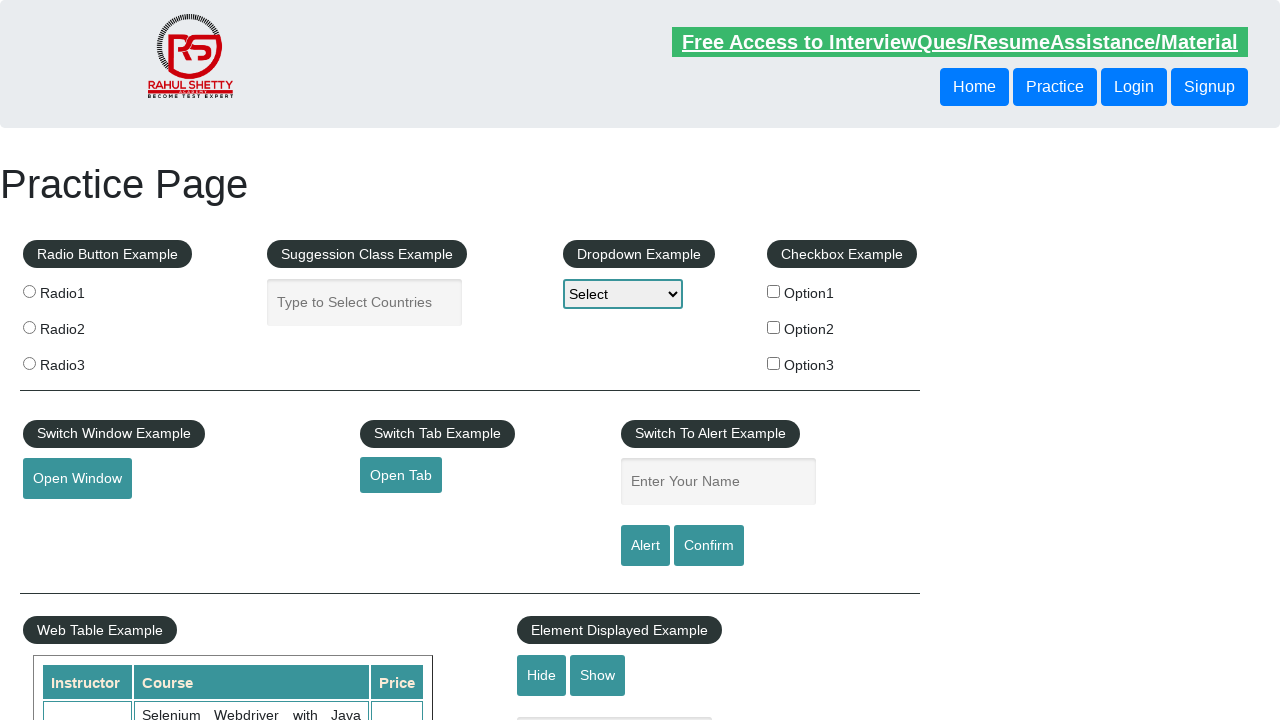

Verified row 16 is accessible and visible
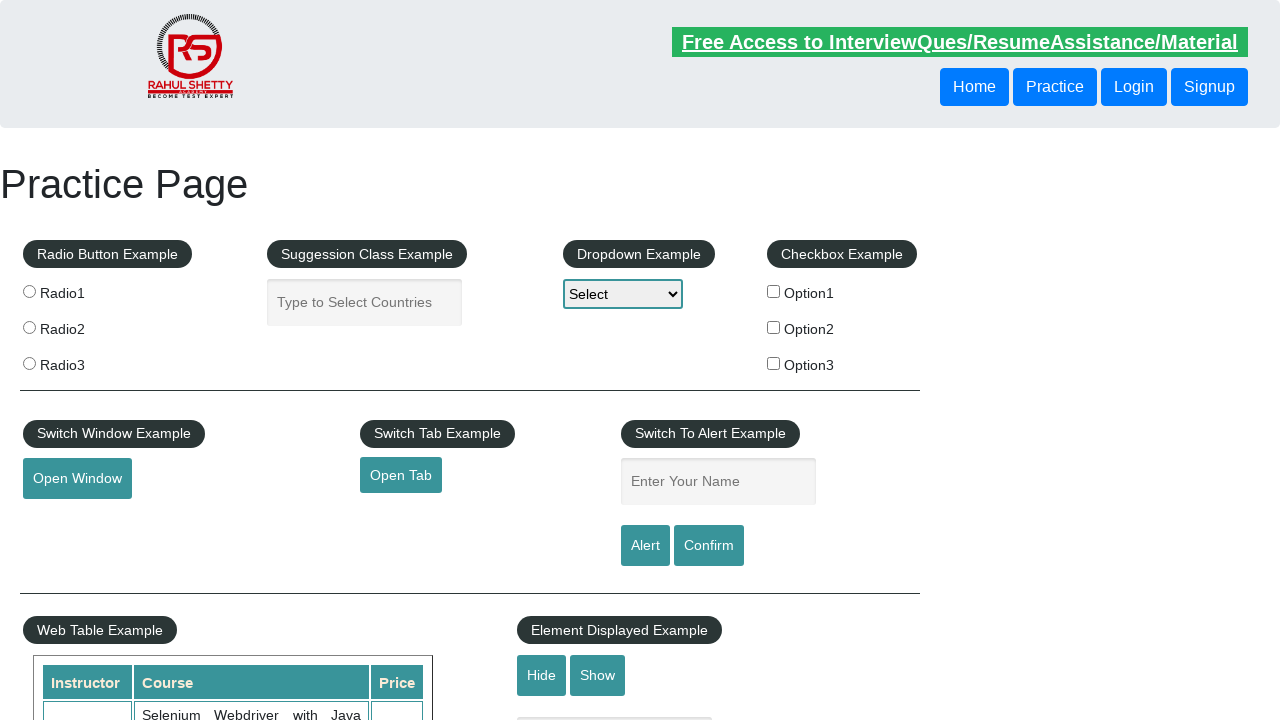

Verified row 17 is accessible and visible
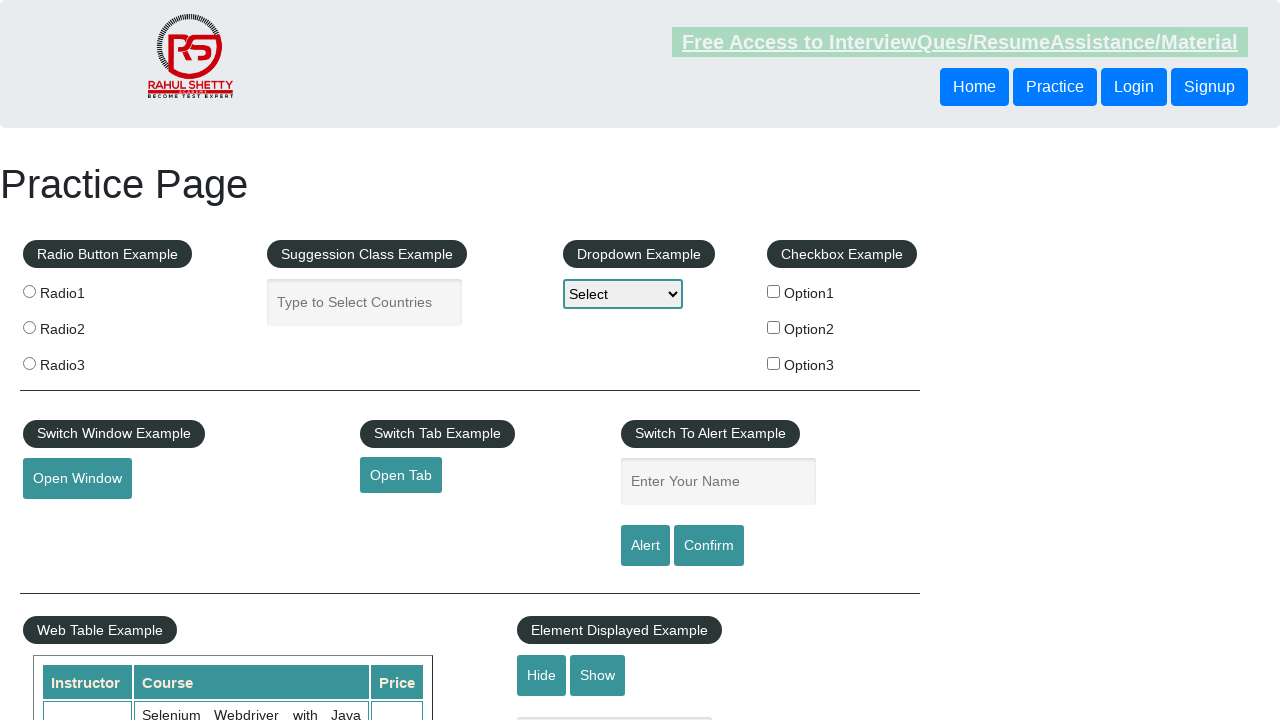

Verified row 18 is accessible and visible
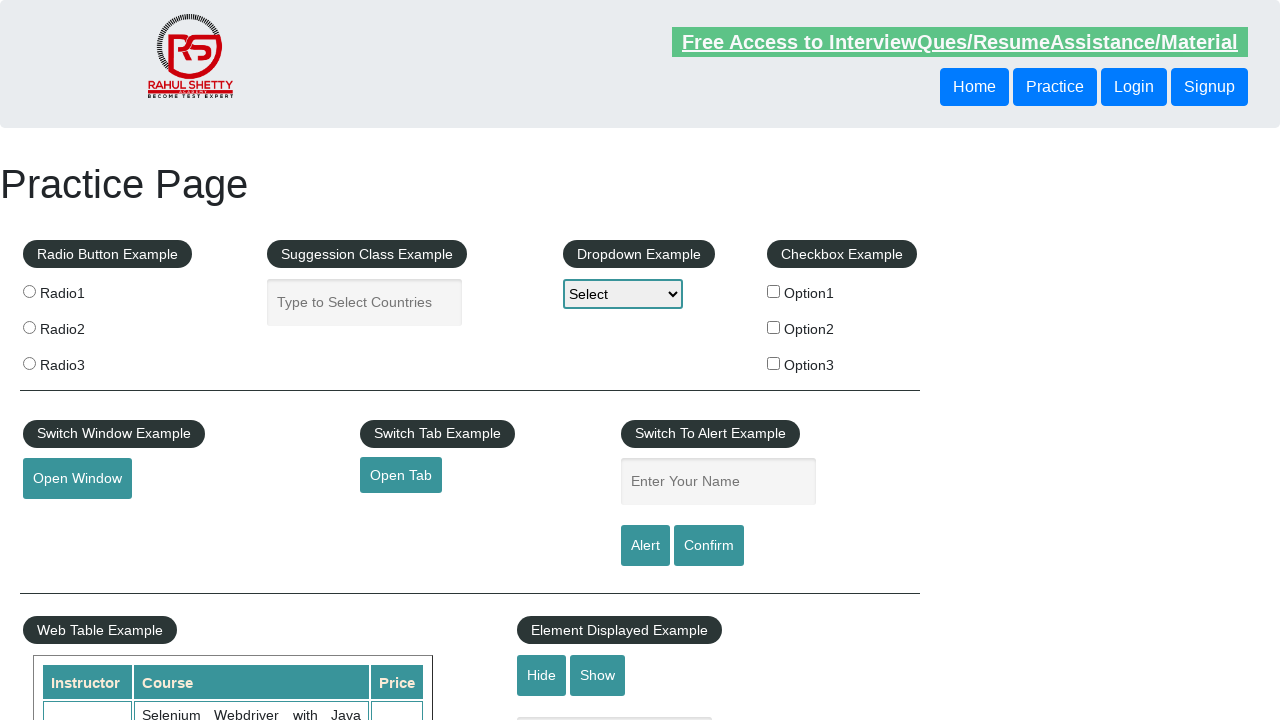

Verified row 19 is accessible and visible
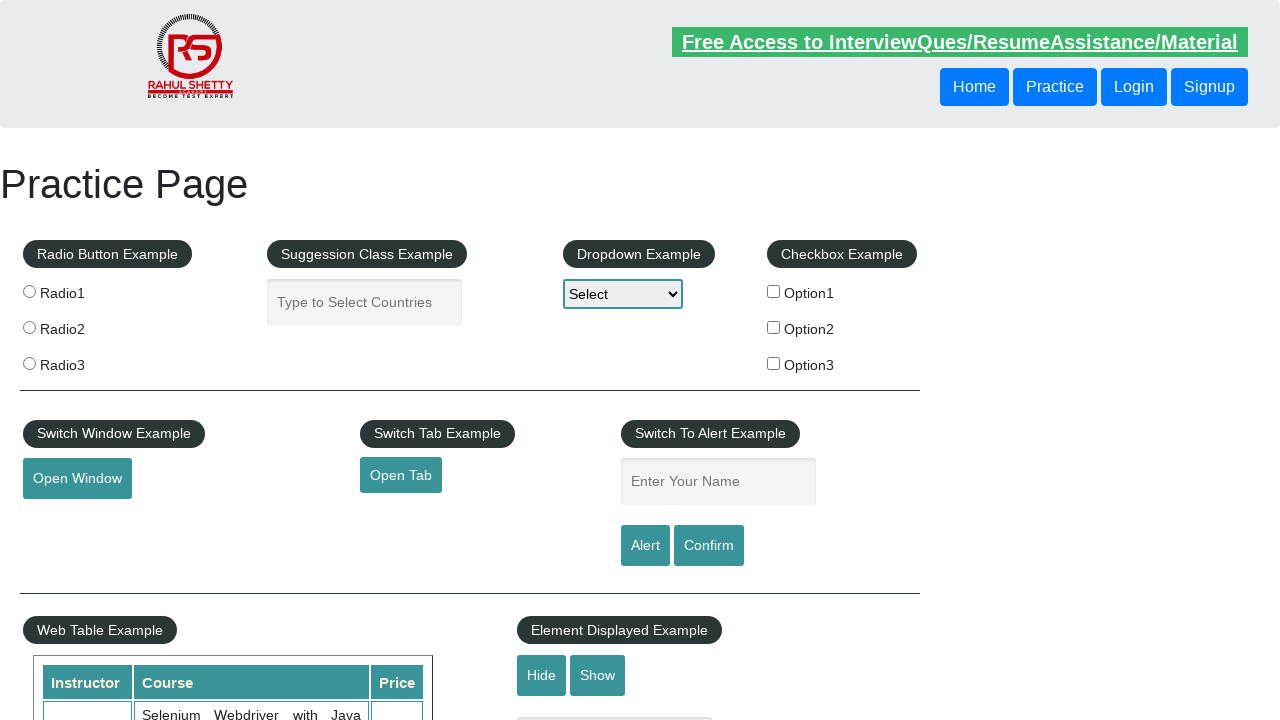

Verified row 20 is accessible and visible
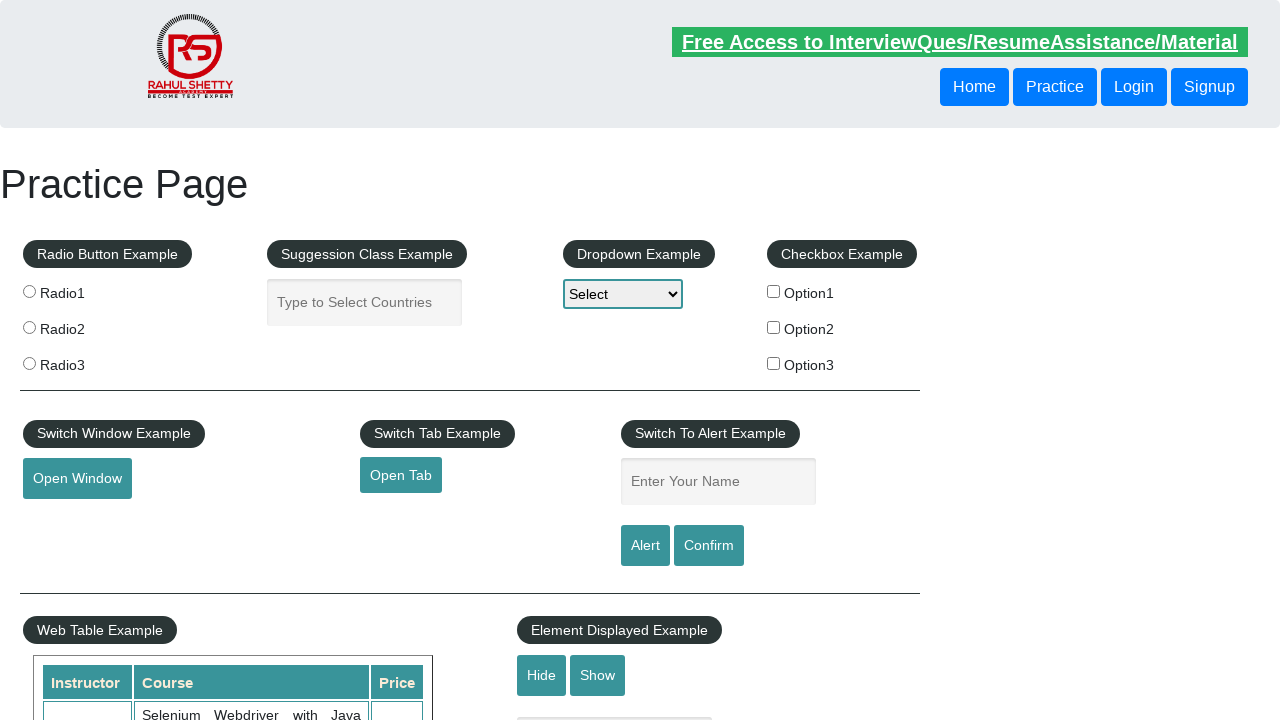

Located table header row
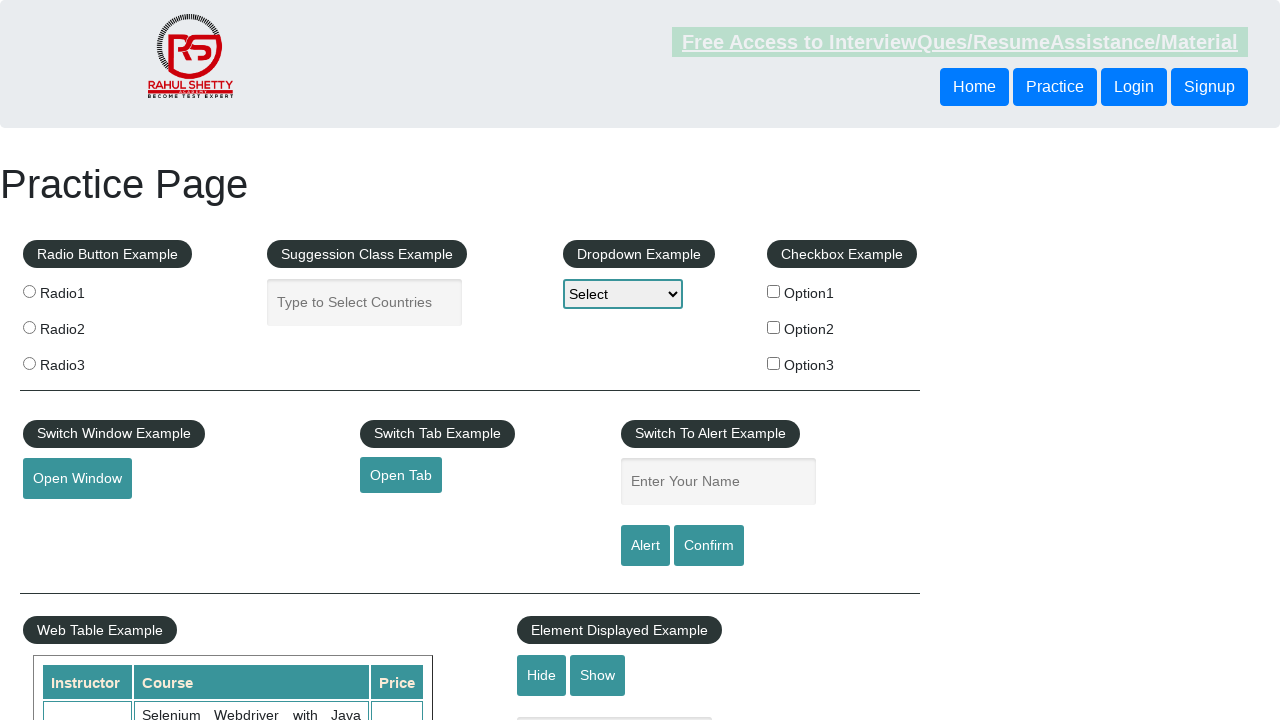

Located all column headers
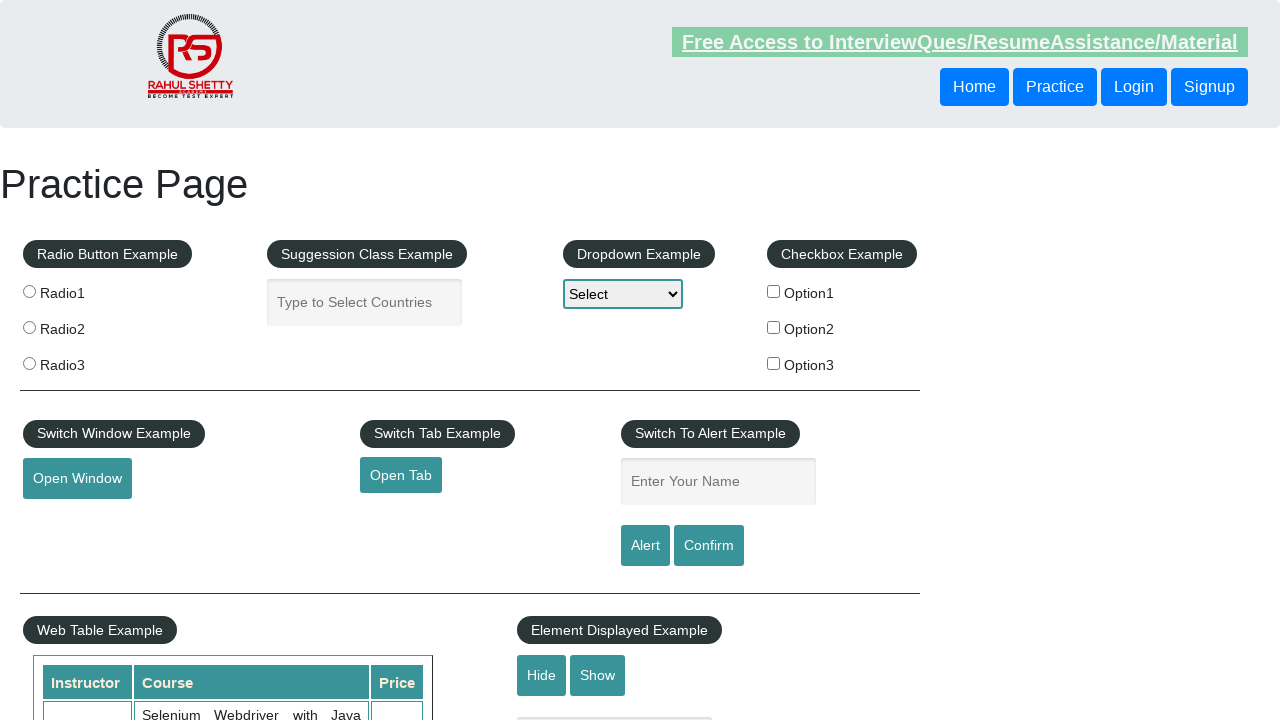

Column headers are visible and accessible
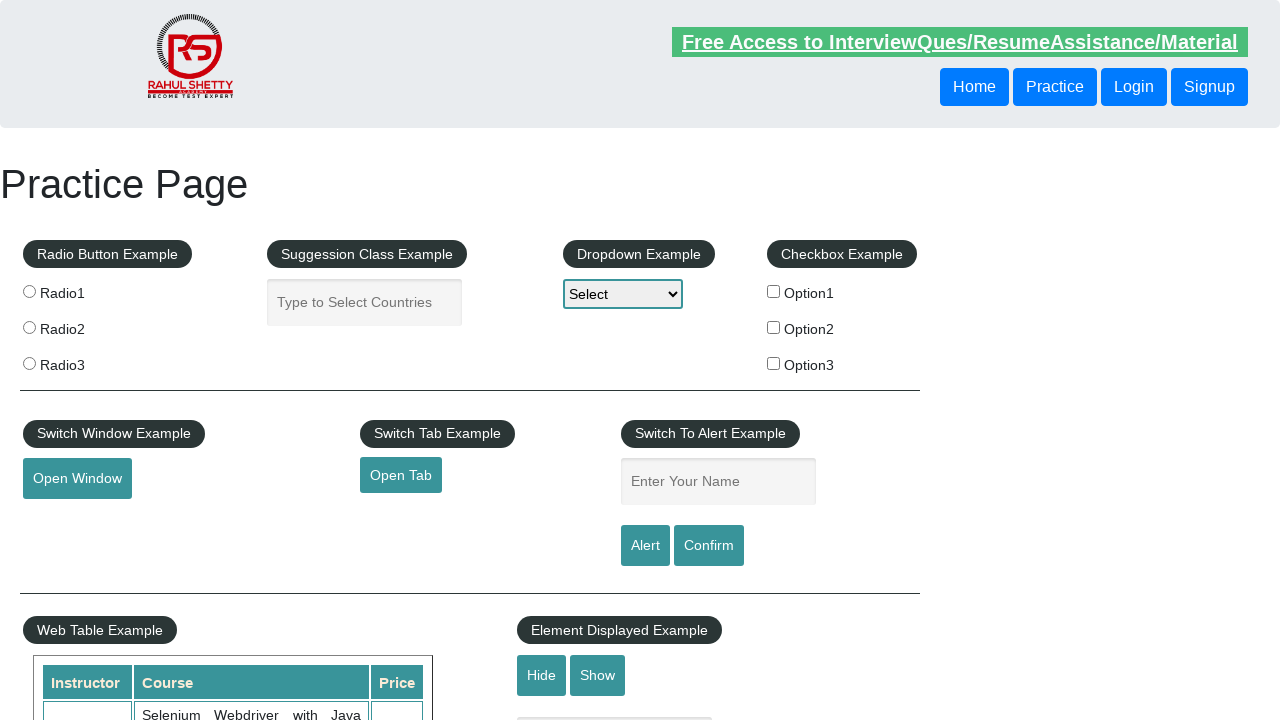

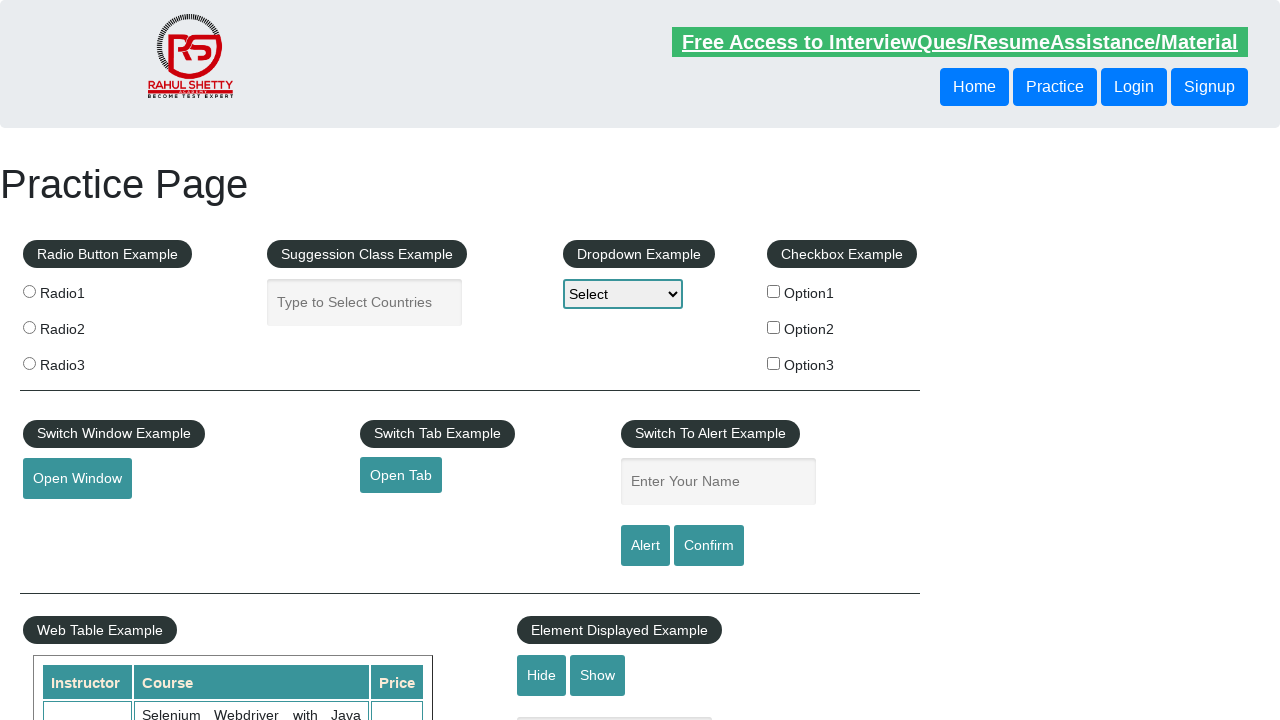